Verifies pricing comparison content is visible on the alternative page

Starting URL: https://garrio.ai/alternatives/gorgias

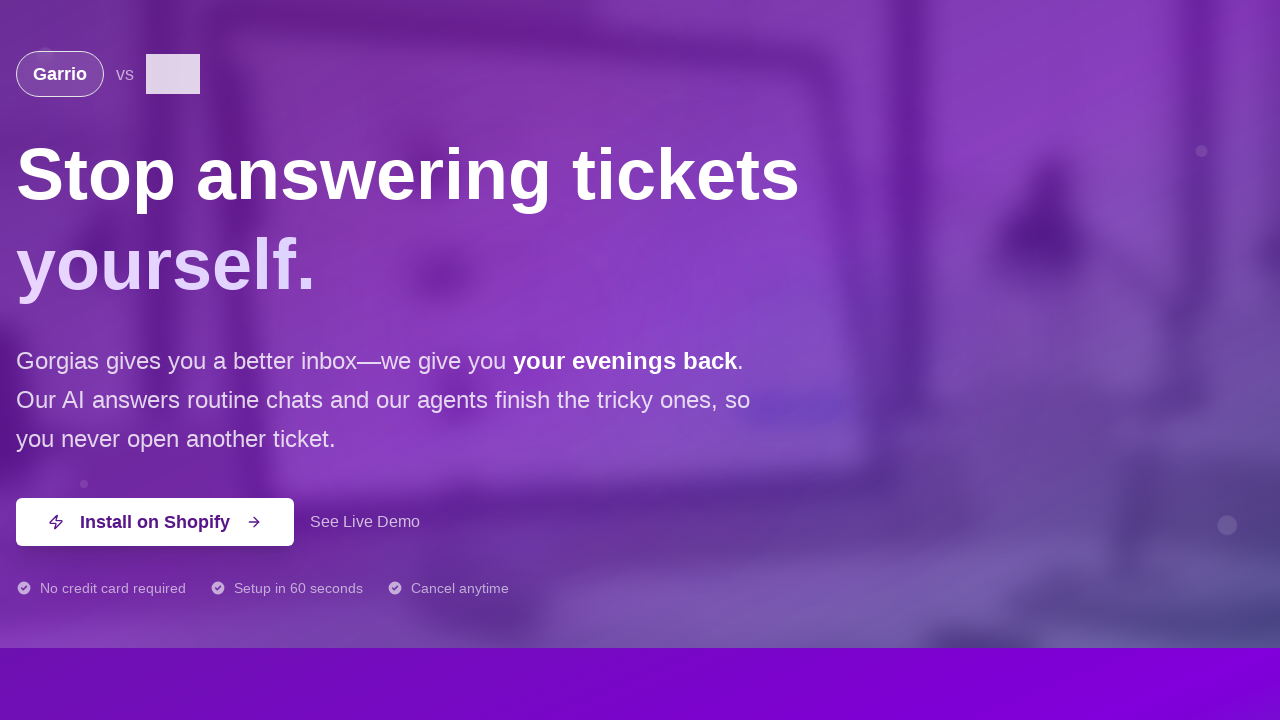

Waited for pricing comparison content to load on Gorgias alternatives page
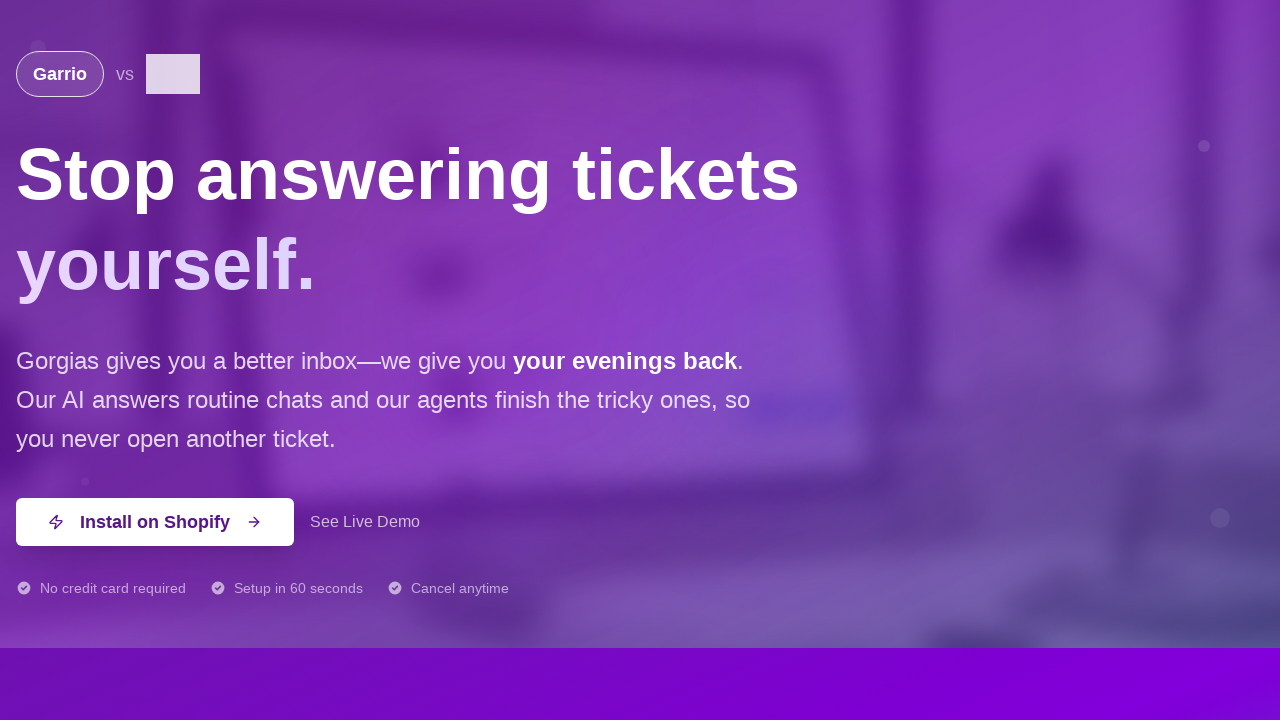

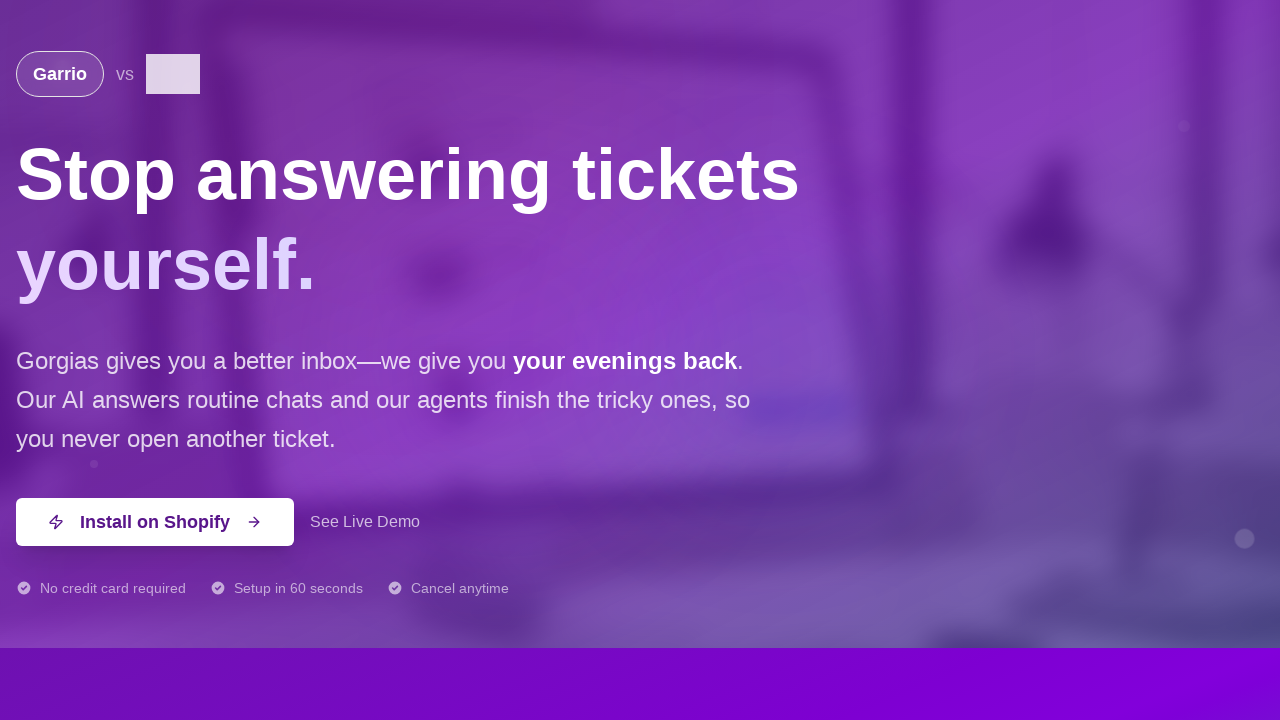